Navigates to a fake pricing page and validates that the displayed prices for Free Trial, Basic, and Enterprise tiers are correct ($0, $80, $900 respectively)

Starting URL: https://ultimateqa.com/automation/fake-pricing-page/

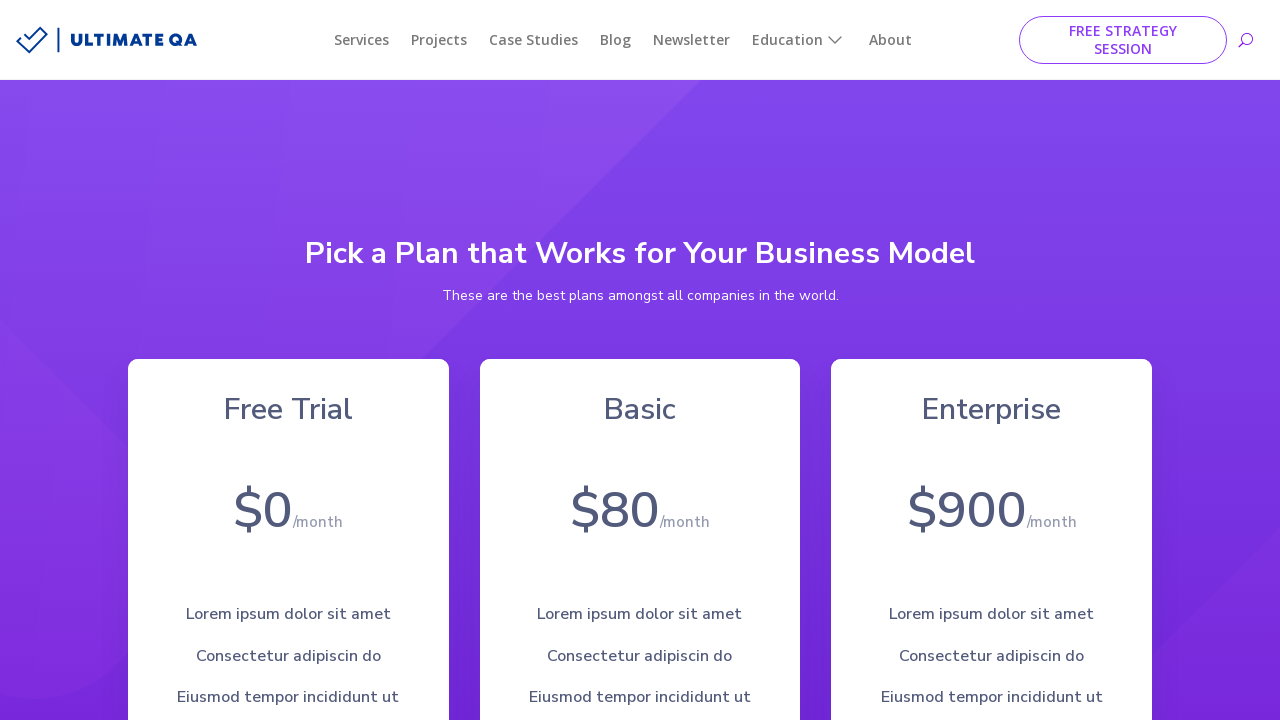

Navigated to fake pricing page
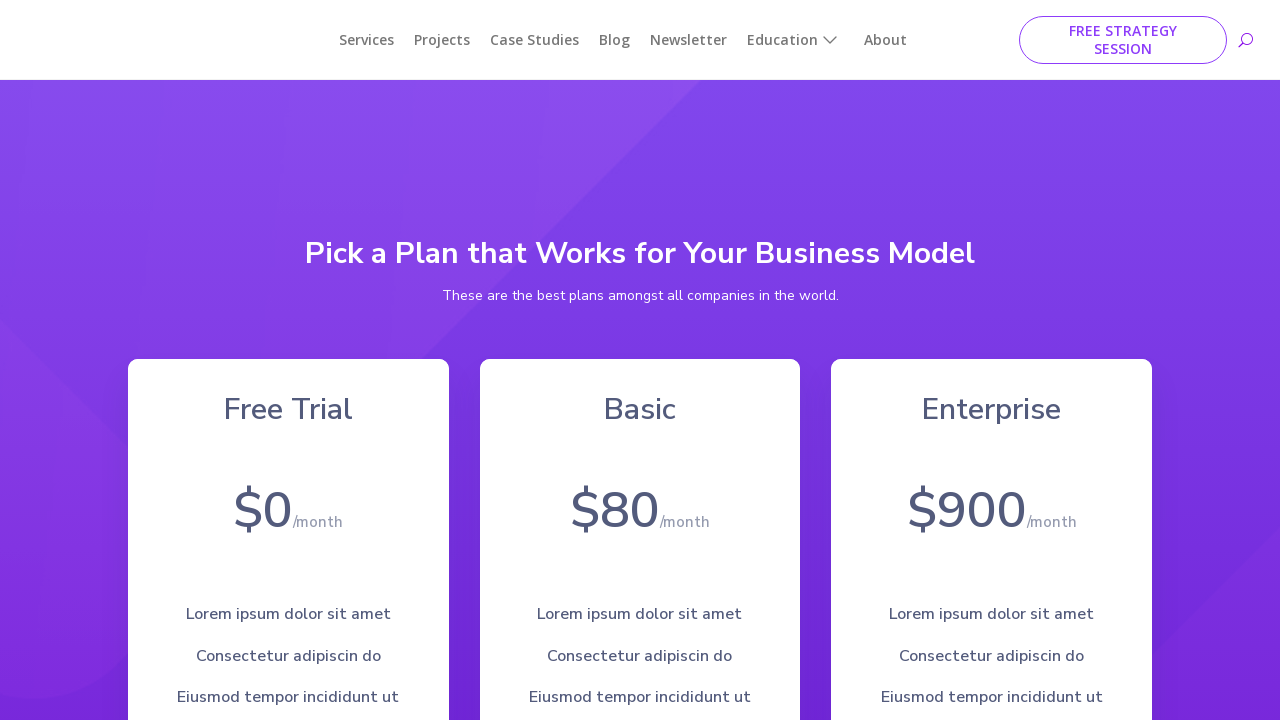

Pricing elements loaded
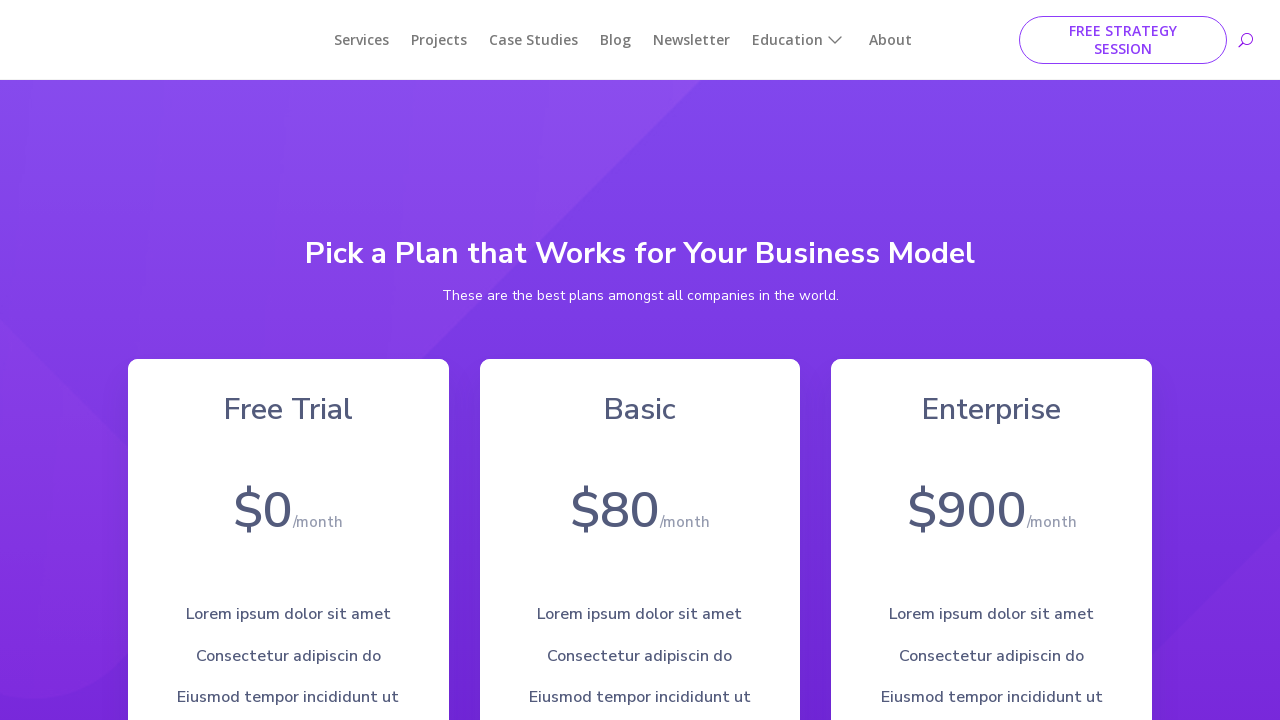

Retrieved all price elements
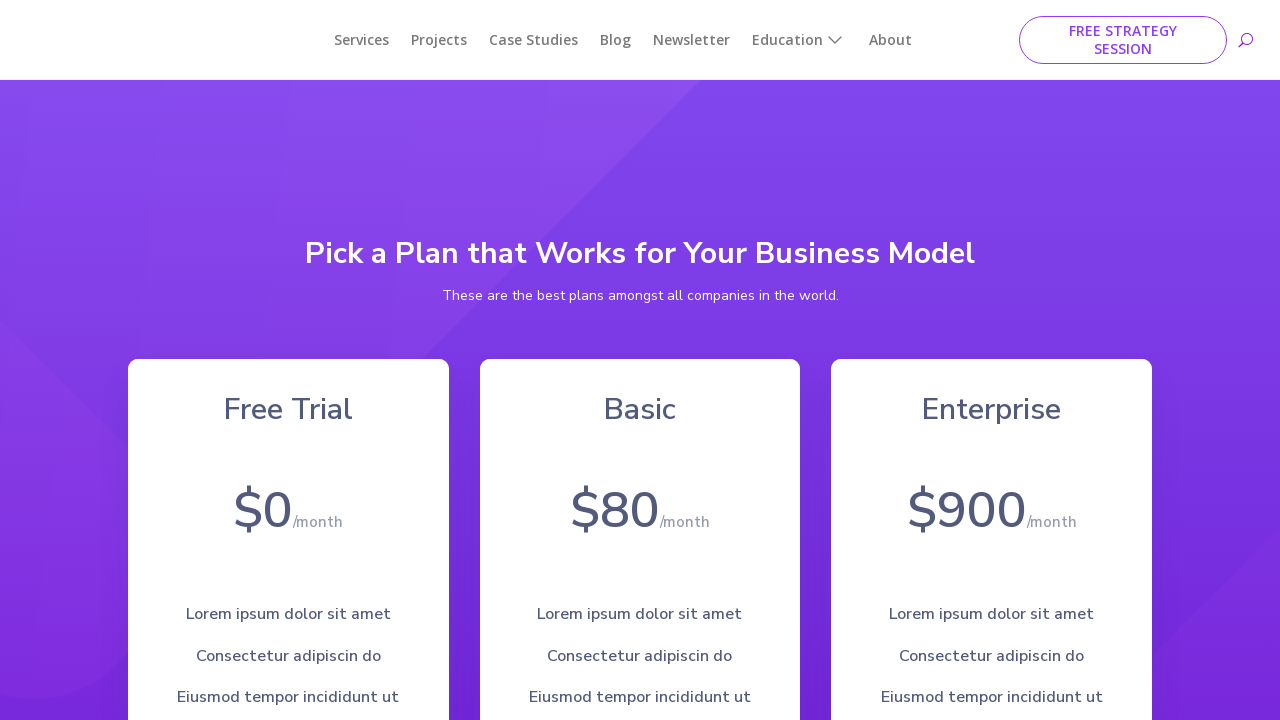

Retrieved price at index 0: $0
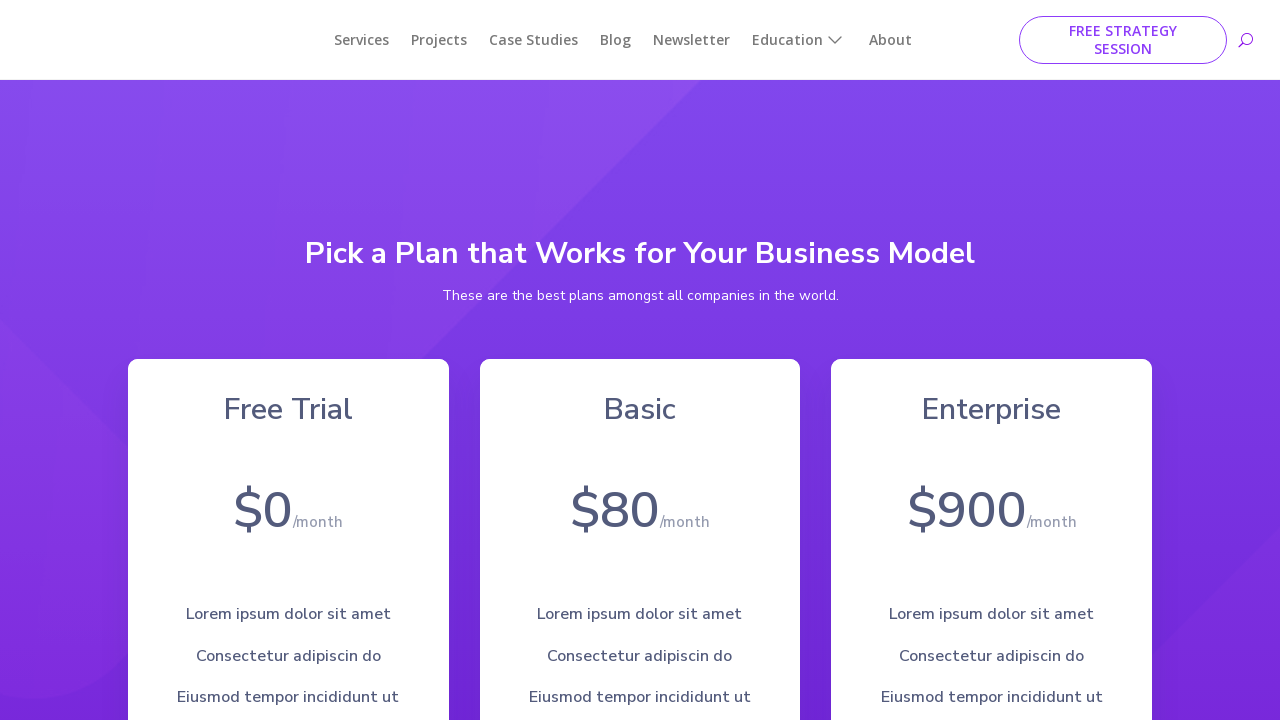

Verified price at index 0 matches expected value $0
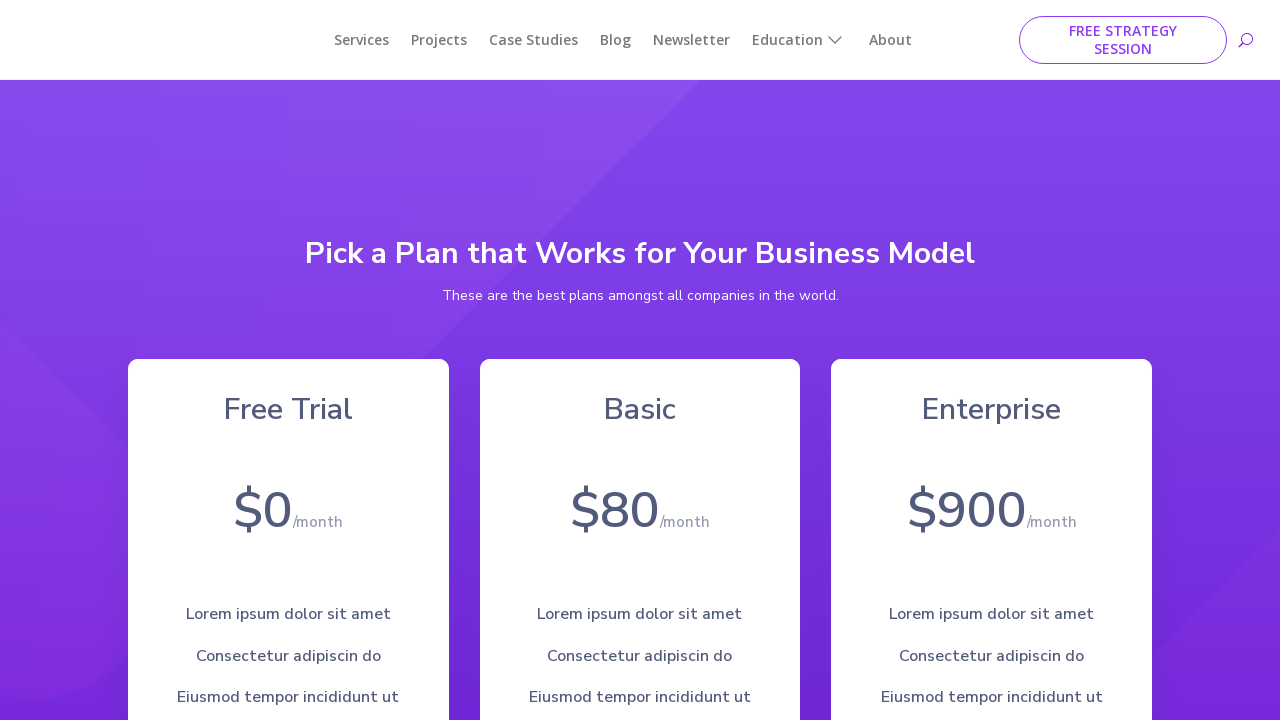

Retrieved price at index 1: $80
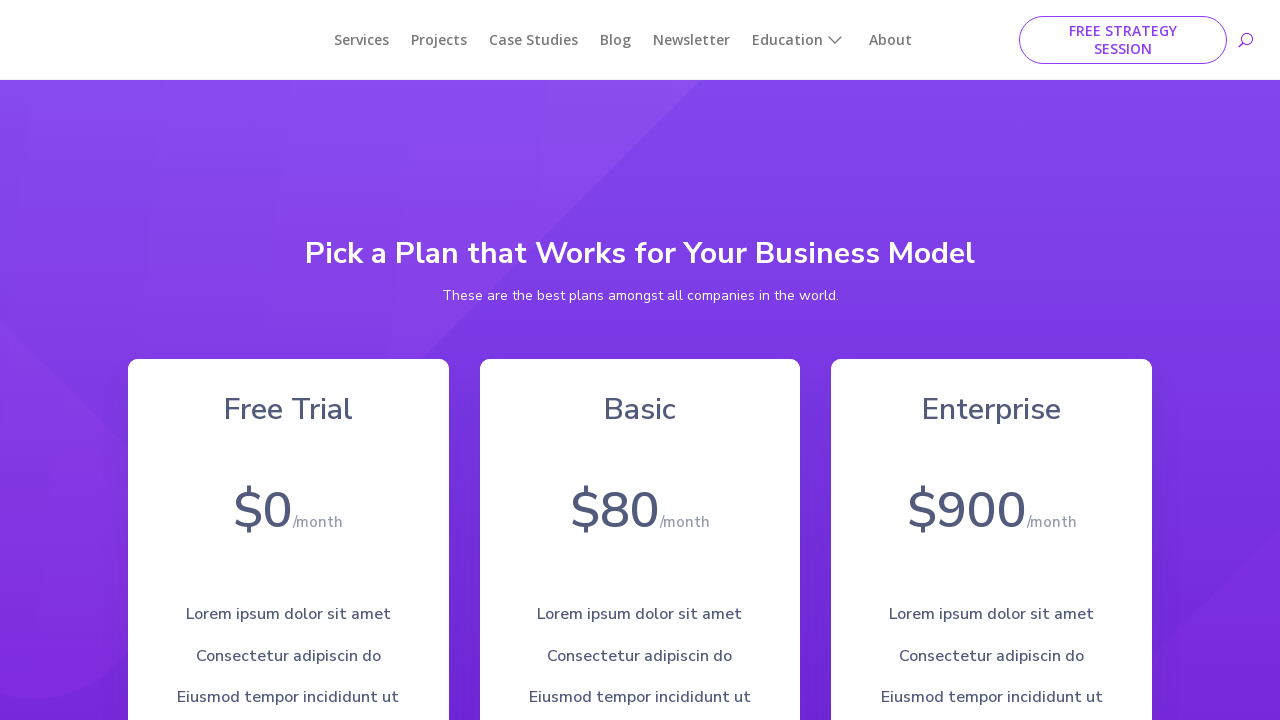

Verified price at index 1 matches expected value $80
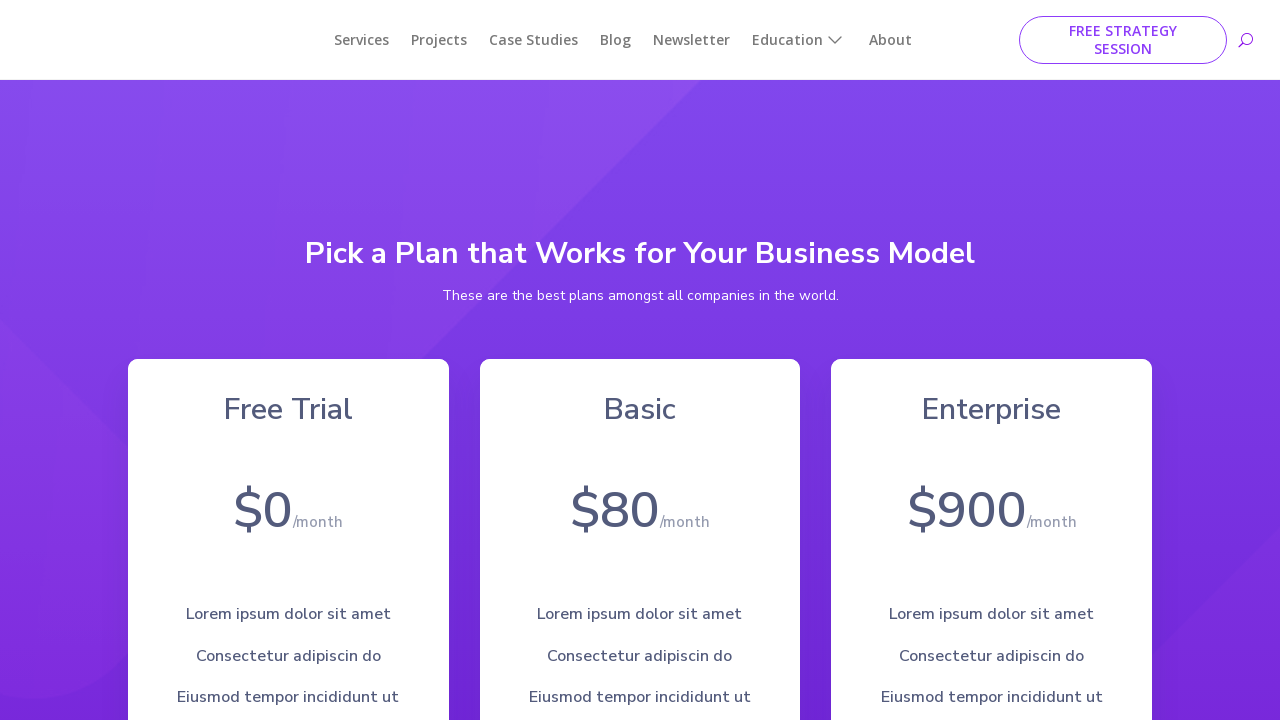

Retrieved price at index 2: $900
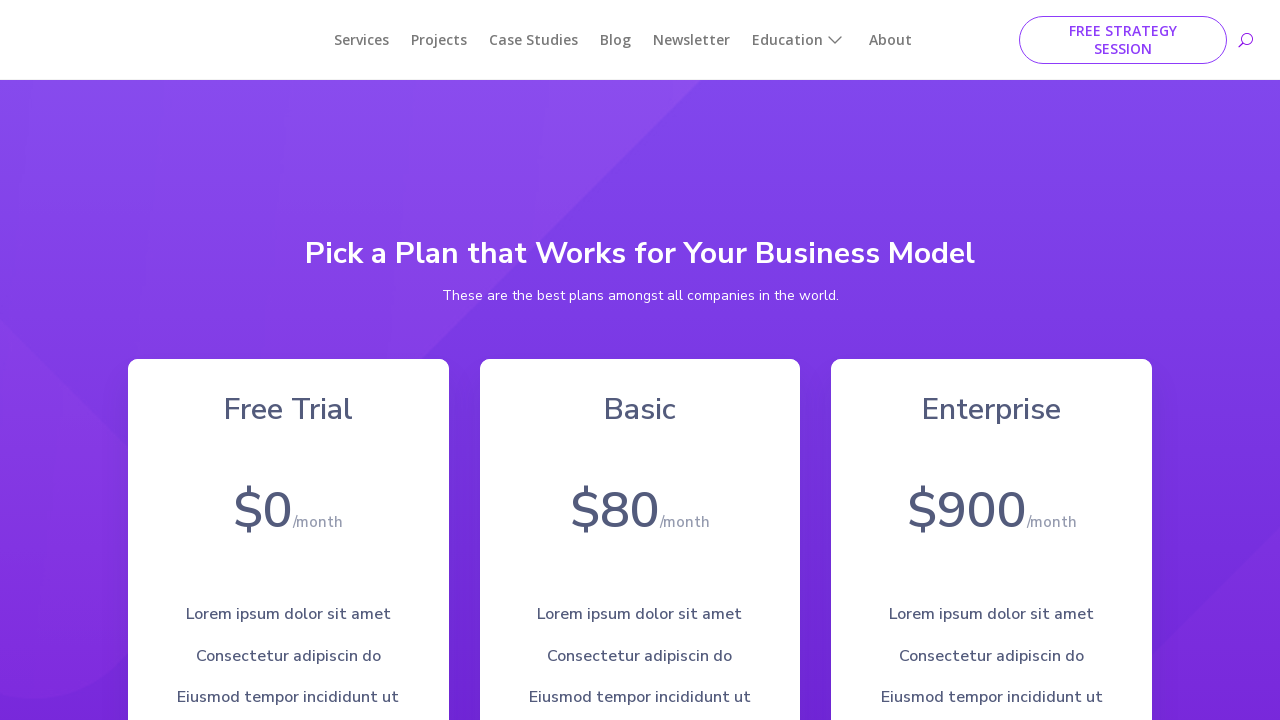

Verified price at index 2 matches expected value $900
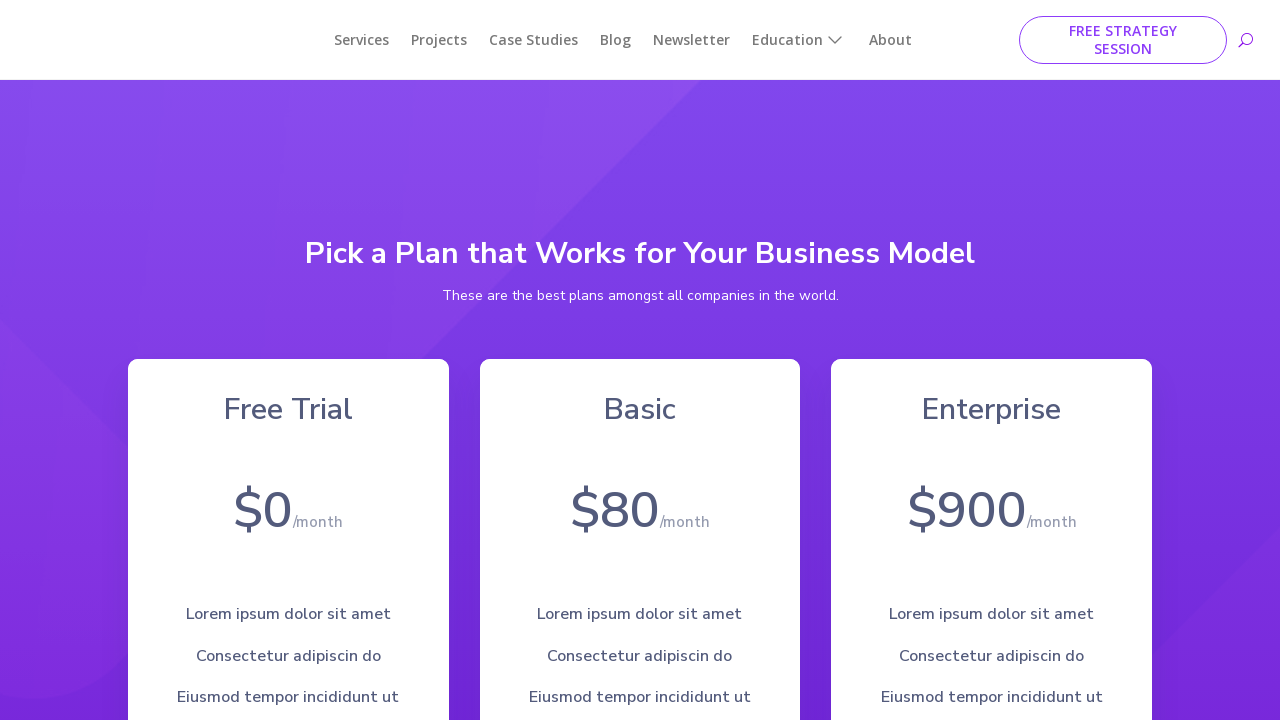

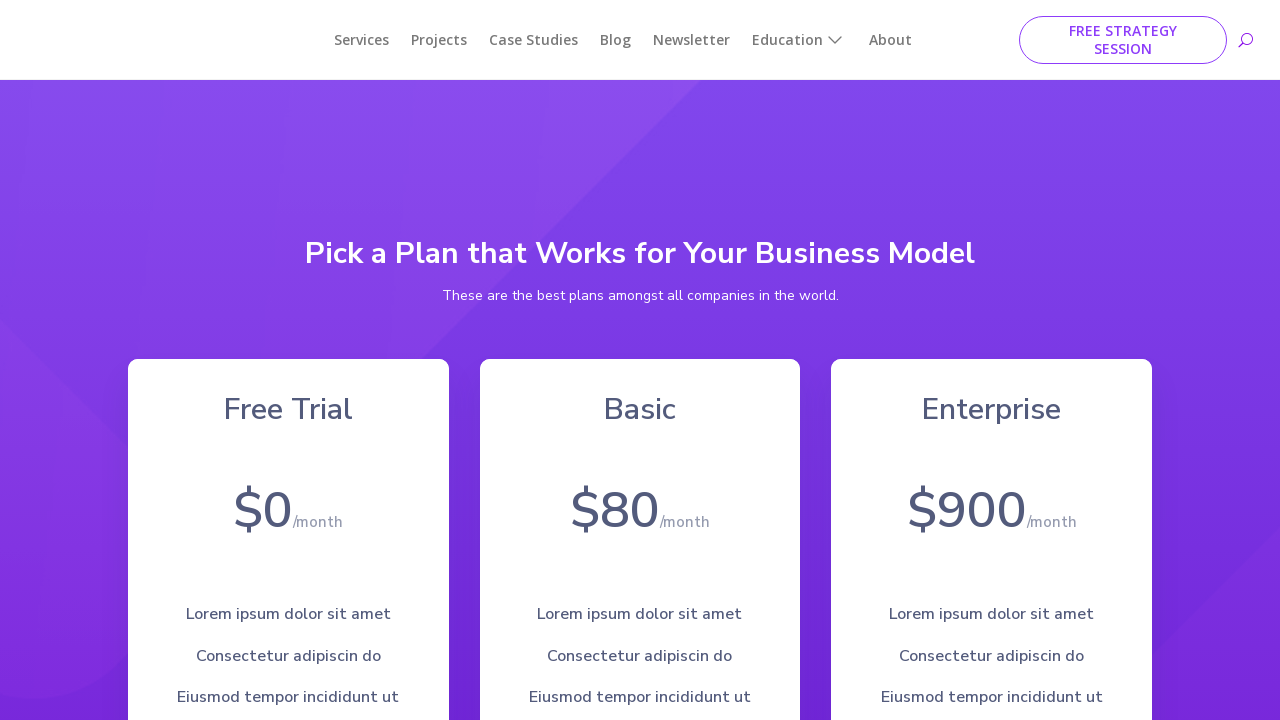